Simple navigation test that opens The Broad museum website

Starting URL: https://www.thebroad.org/

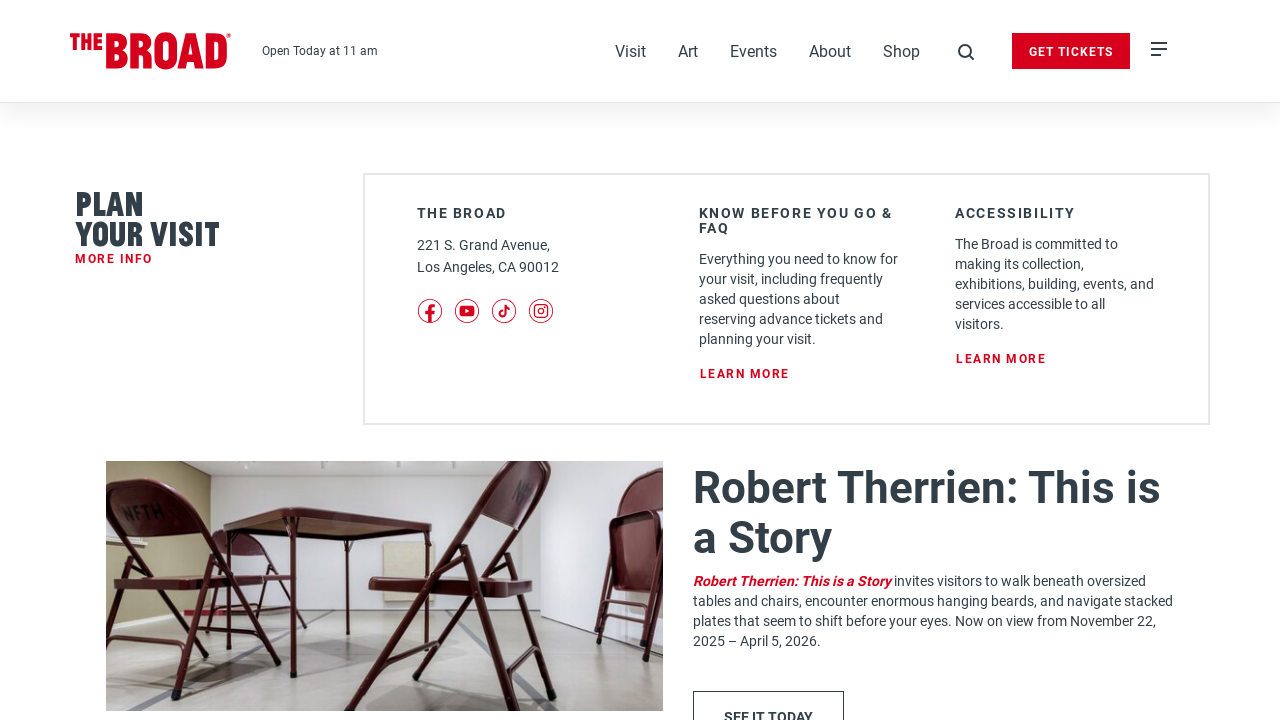

Navigated to The Broad museum website
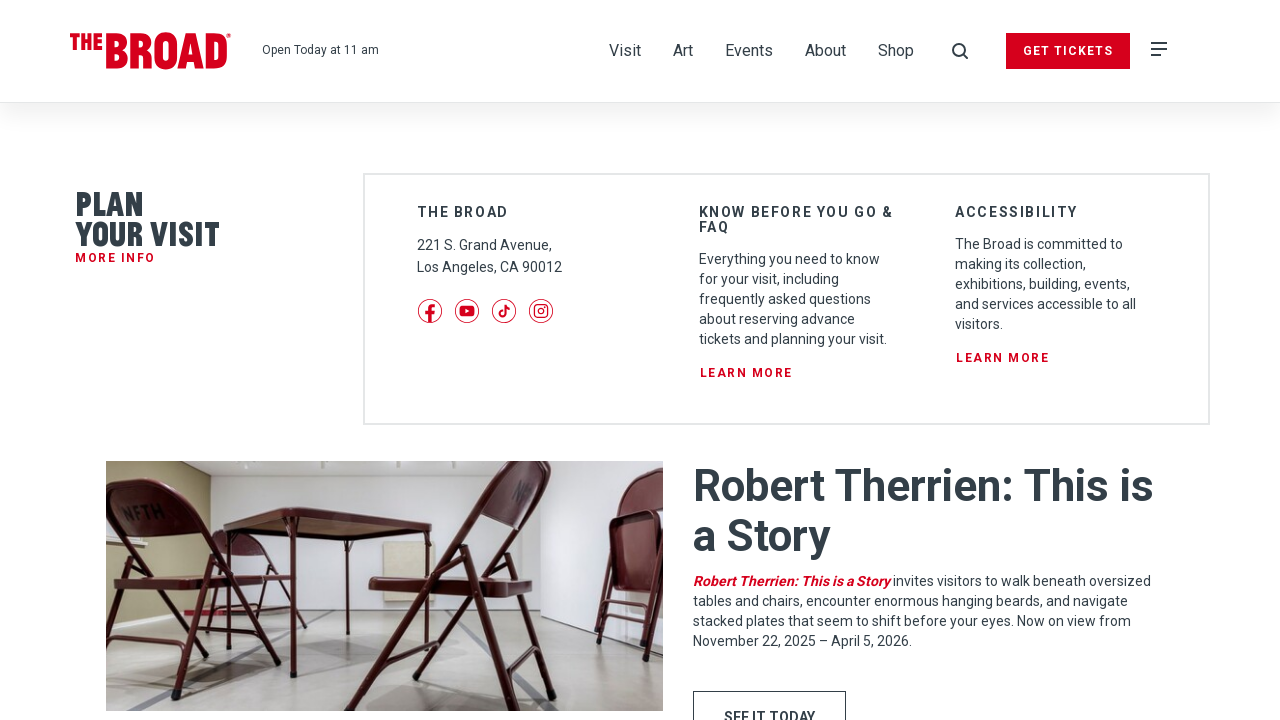

Page fully loaded
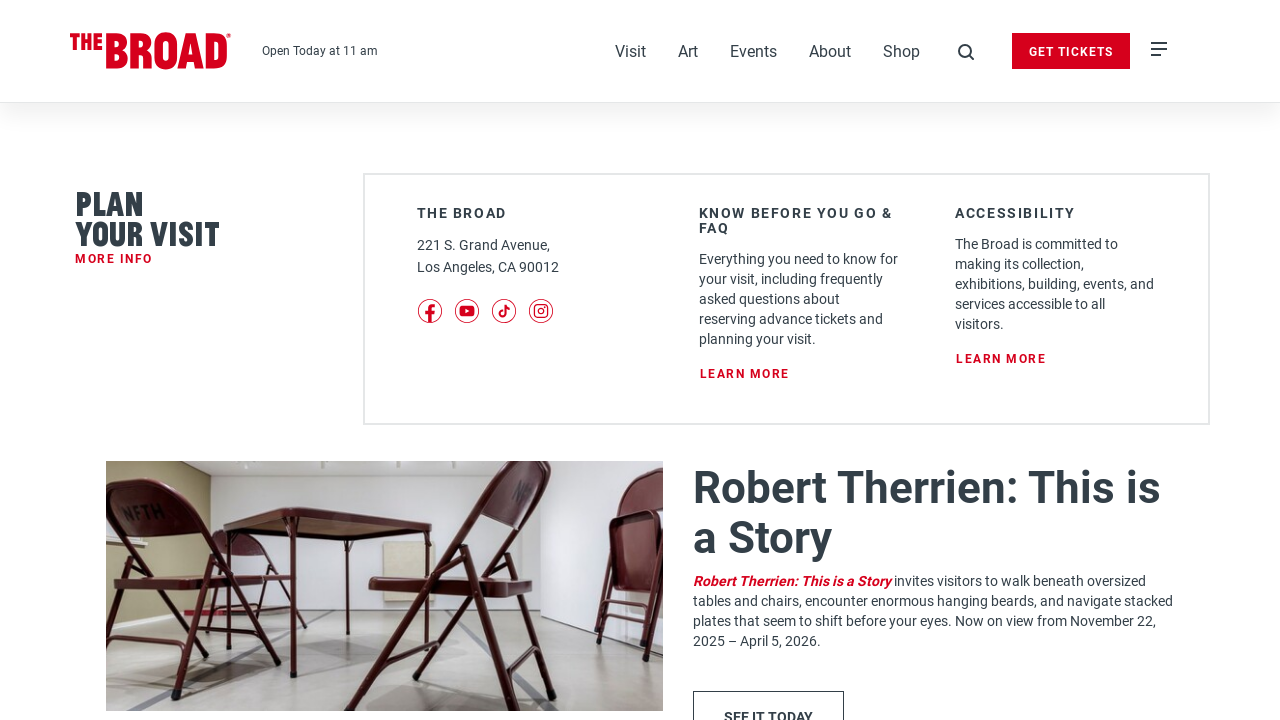

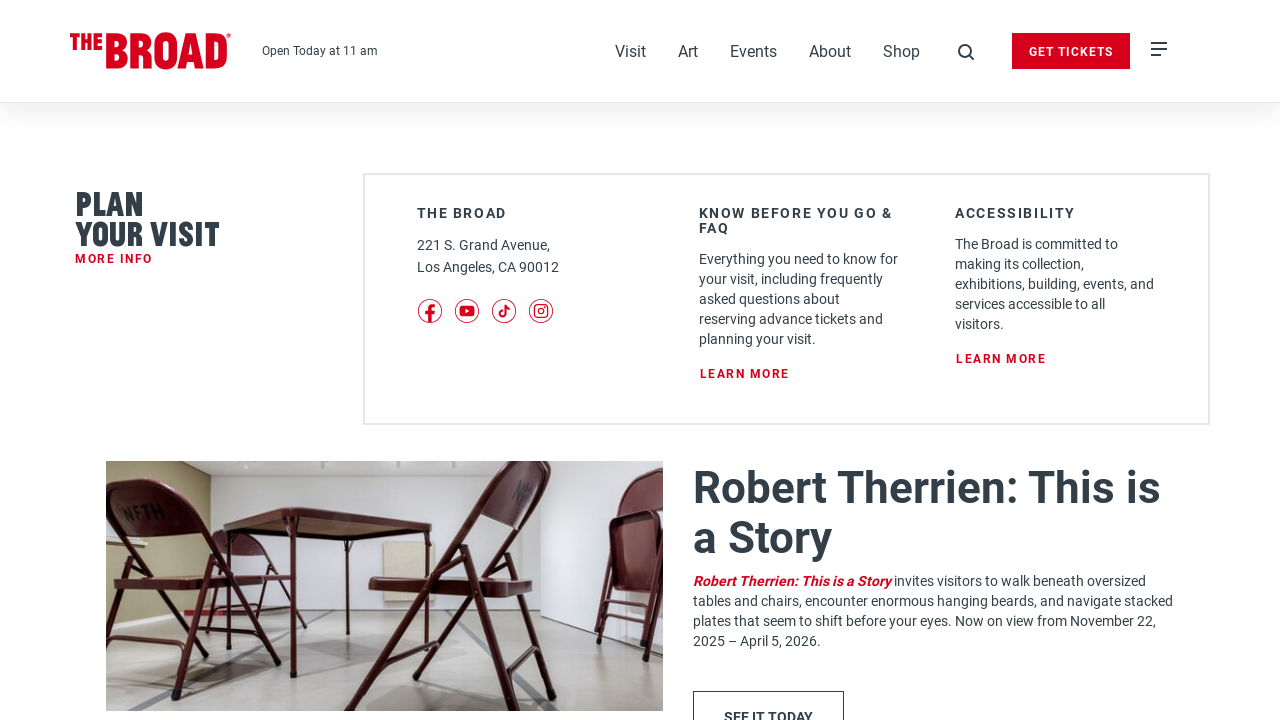